Navigates to the Educastic website and performs window manipulation actions including maximizing, fullscreen mode, and resizing the browser window.

Starting URL: https://www.educastic.com/

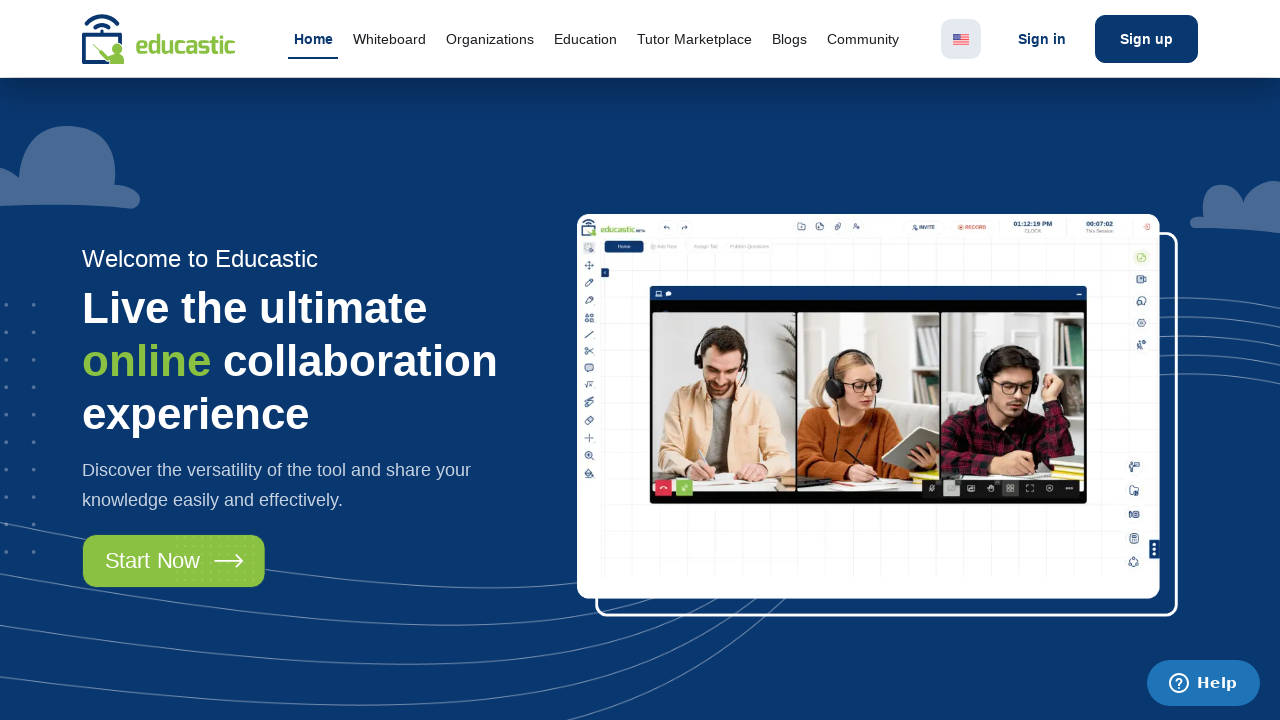

Navigated to Educastic website
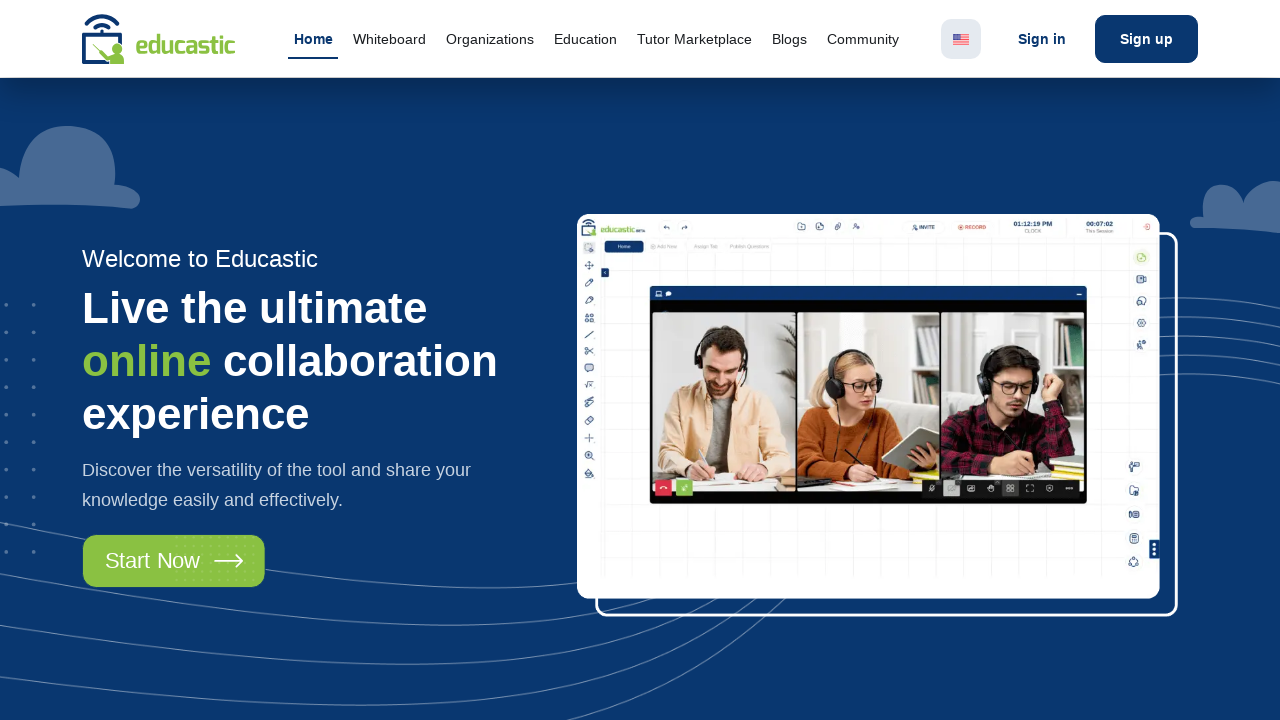

Maximized browser window to 1920x1080
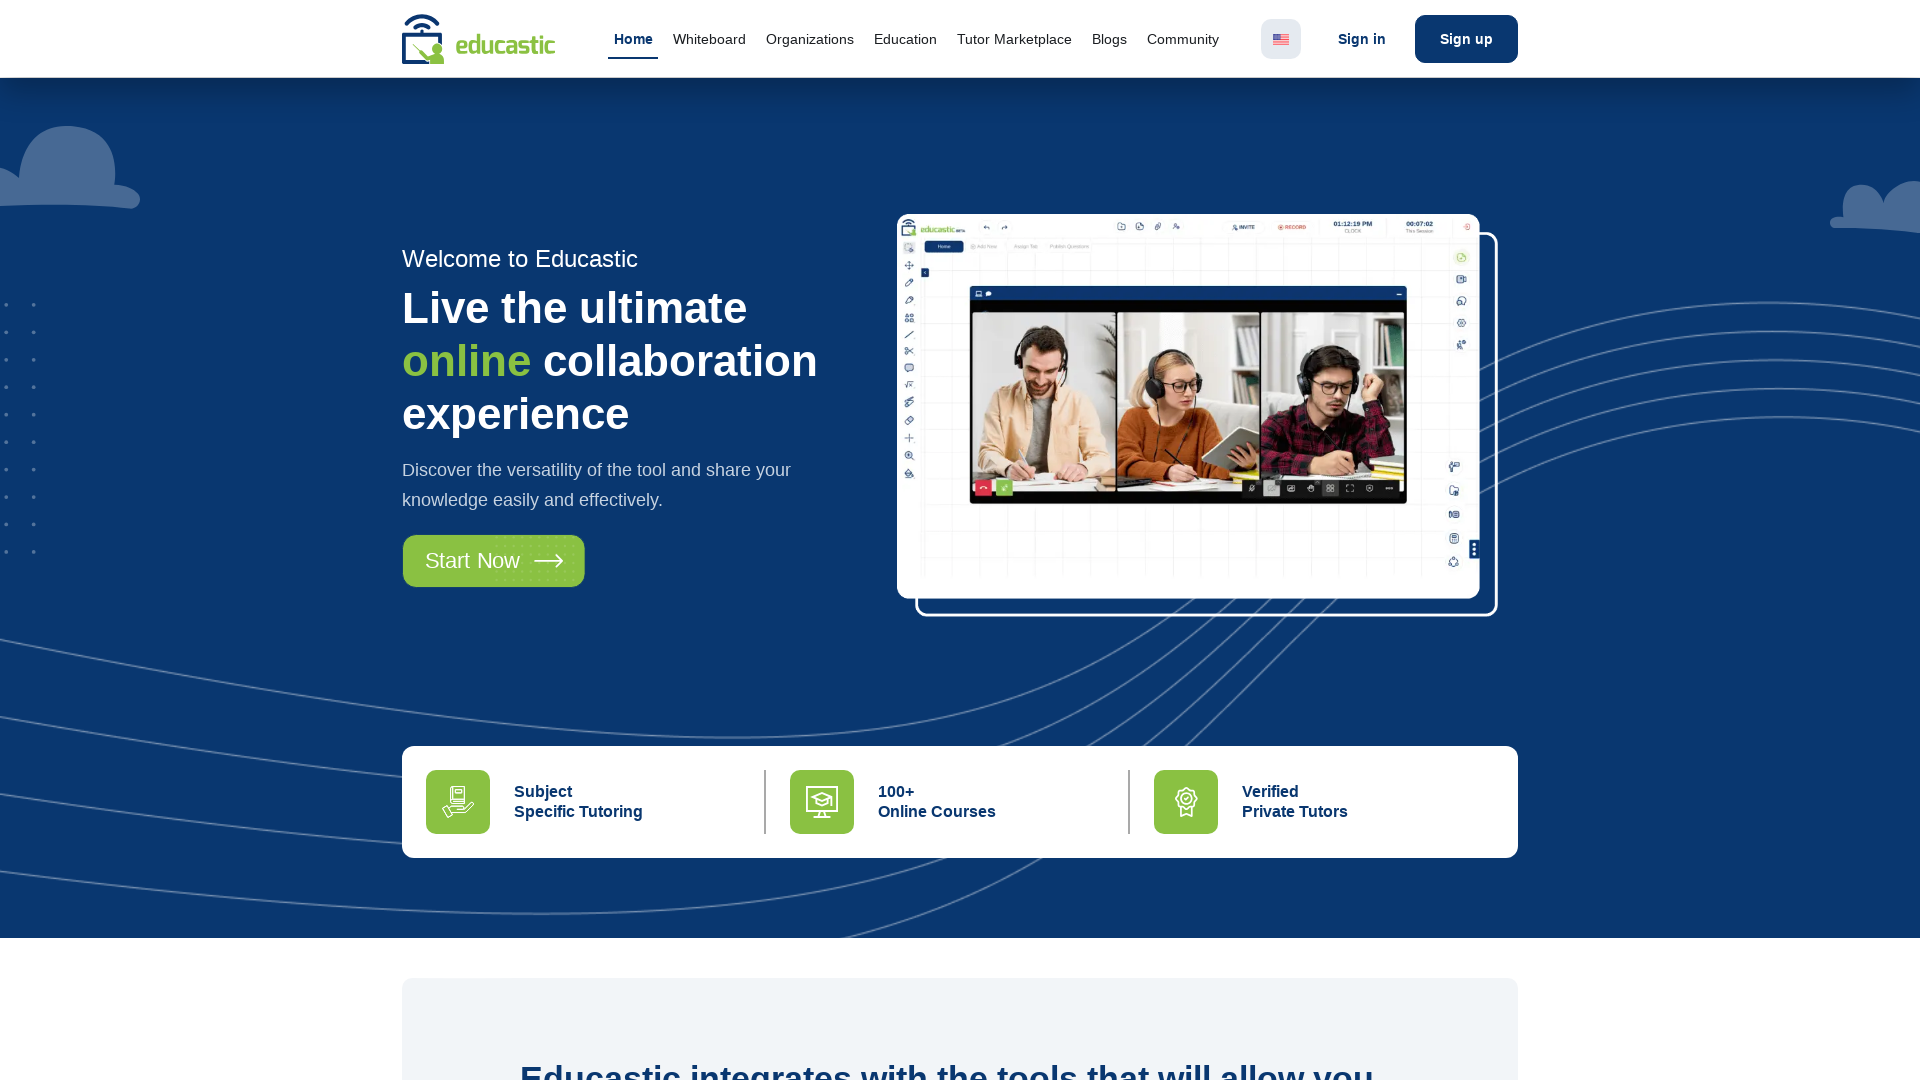

Pressed Escape key to dismiss any popups
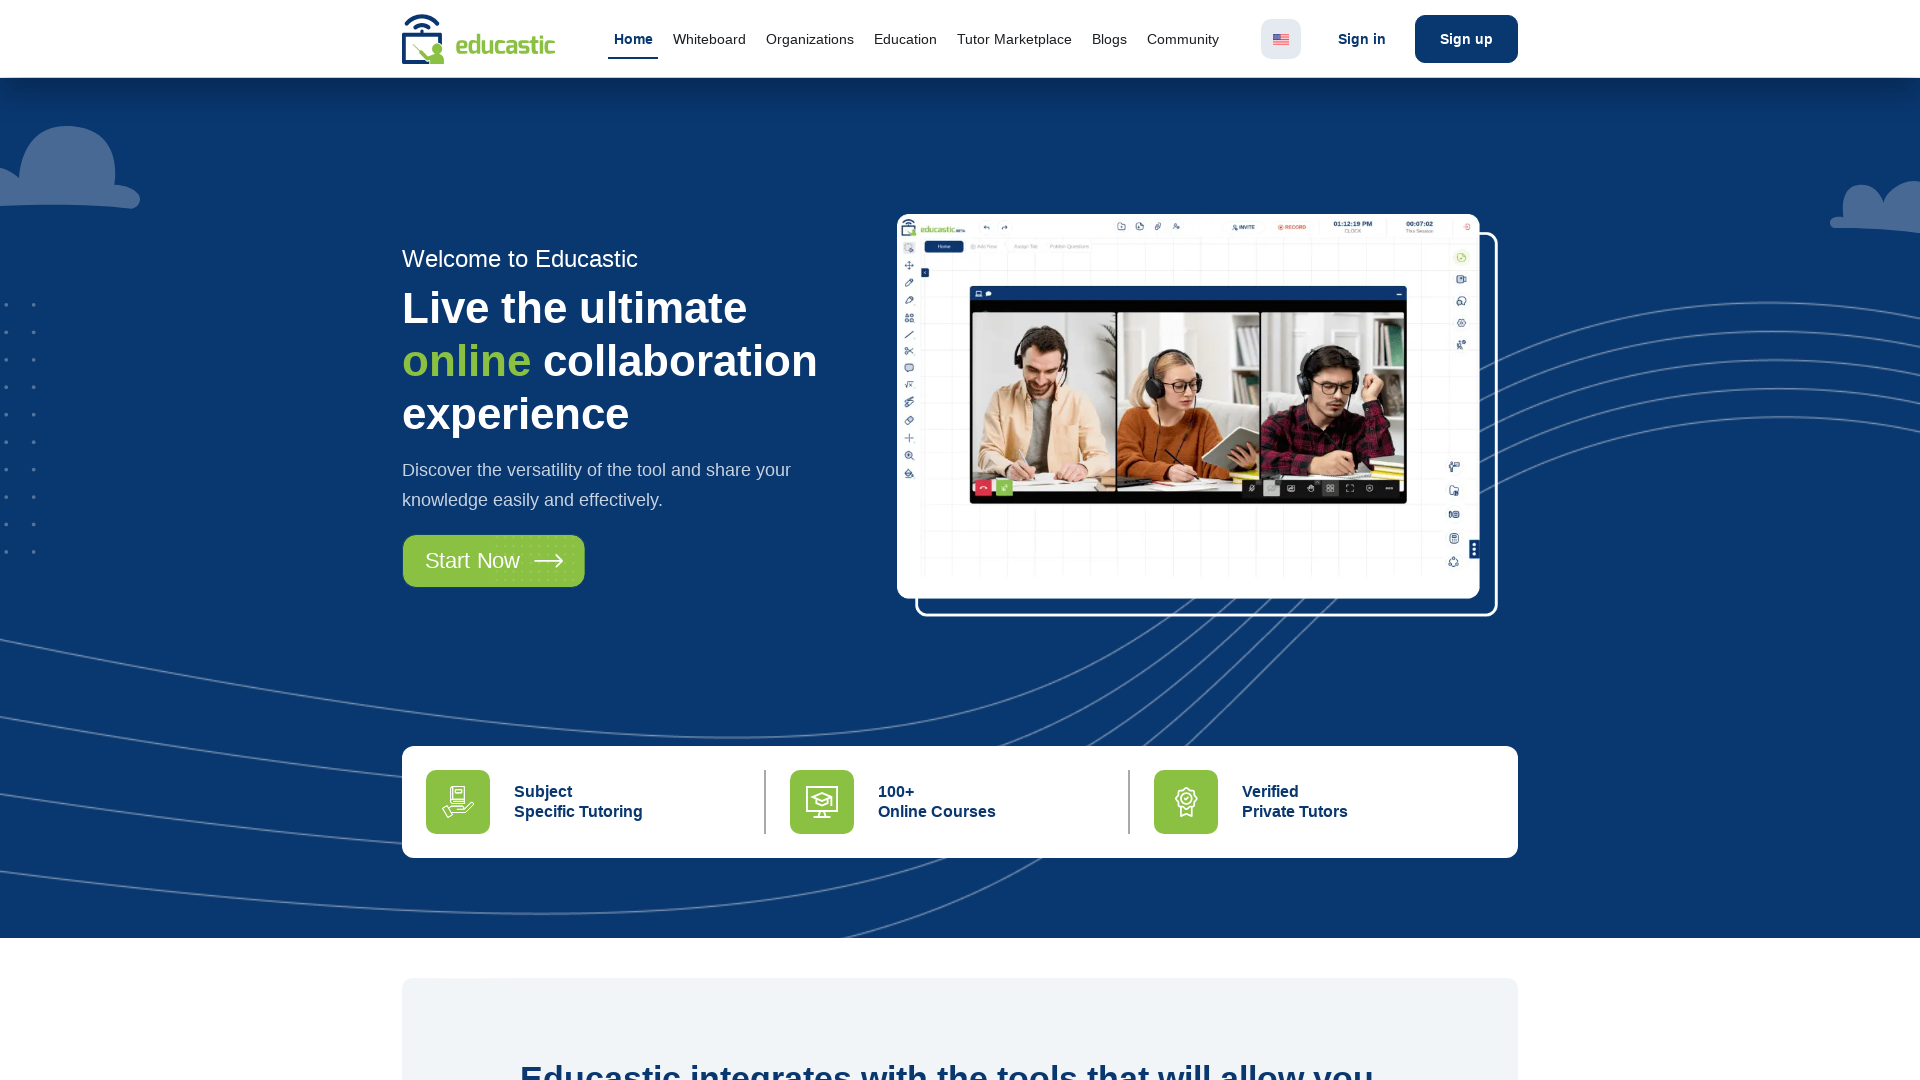

Resized browser window to 400x800
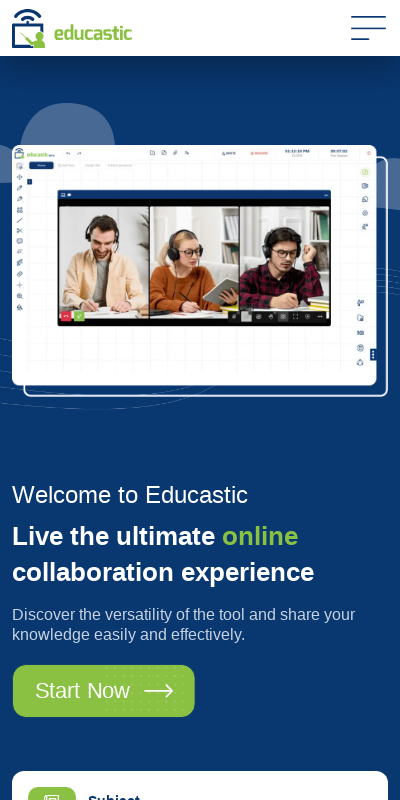

Page fully loaded and network idle
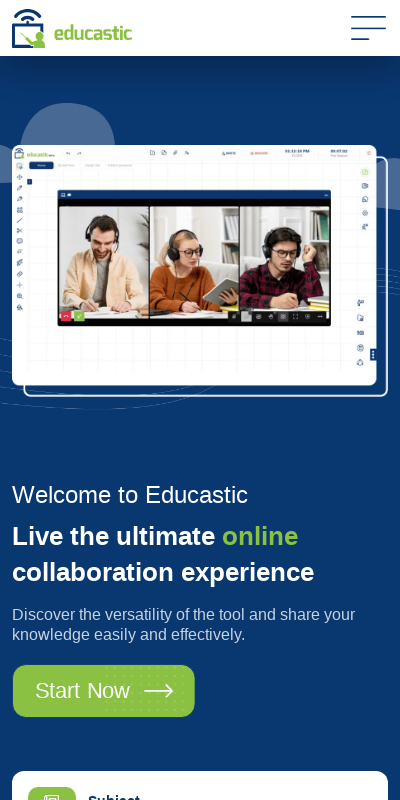

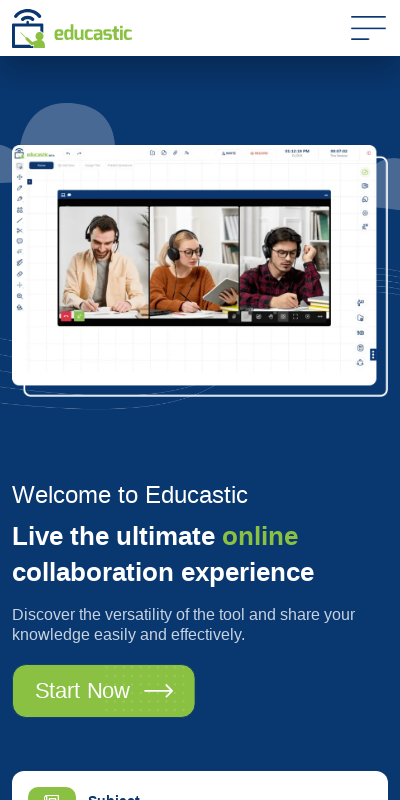